Tests page scrolling by pressing PAGE_DOWN 5 times to scroll down, then PAGE_UP 5 times to scroll back up

Starting URL: https://techproeducation.com

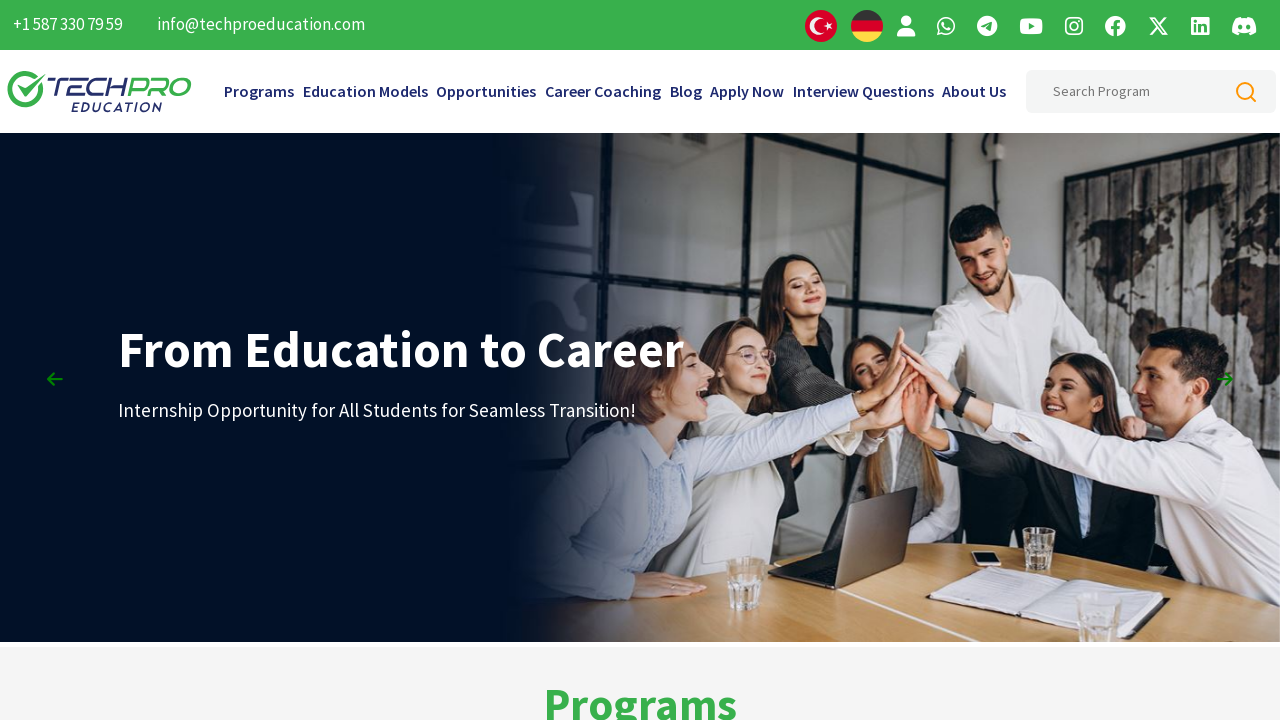

Navigated to https://techproeducation.com
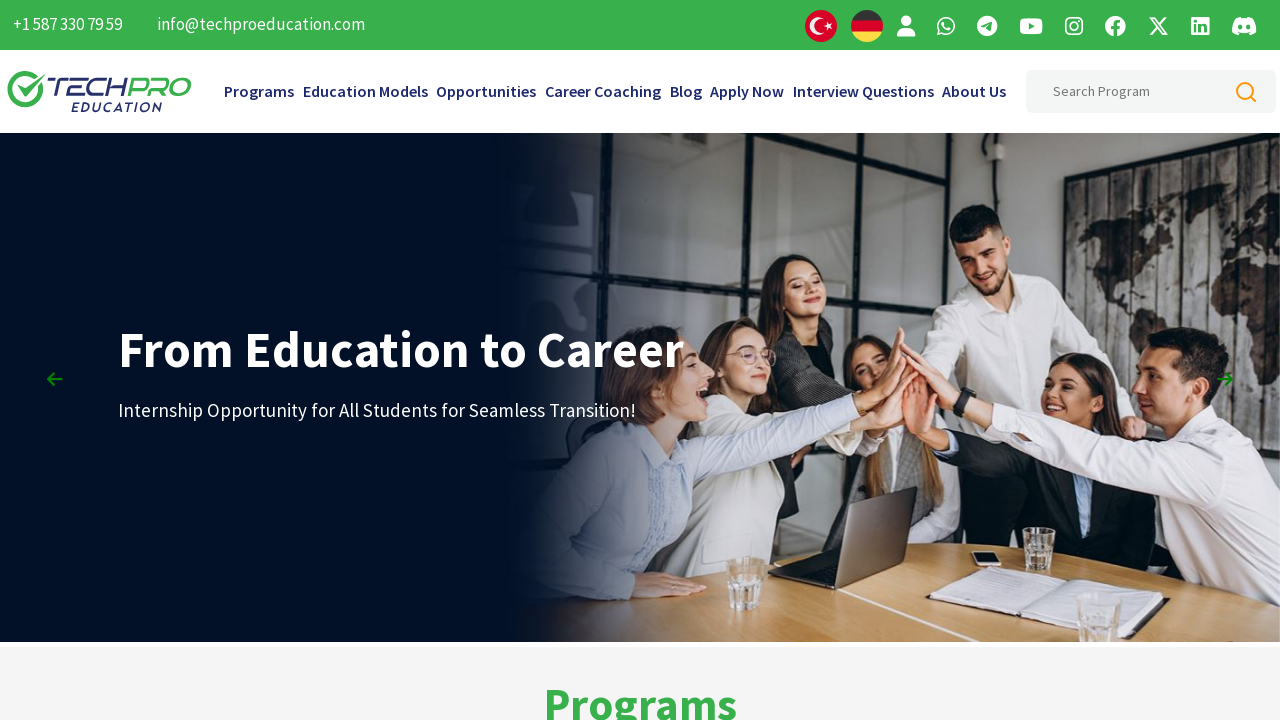

Pressed PAGE_DOWN to scroll down (scroll 1 of 5)
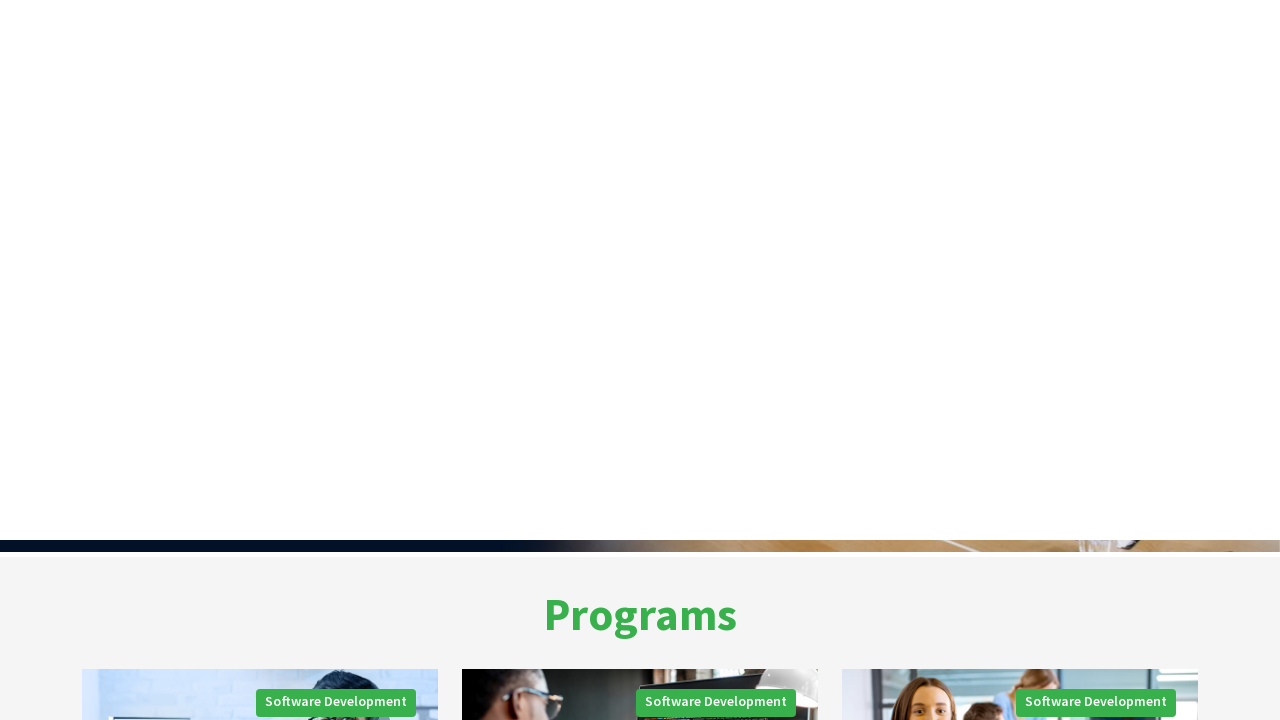

Waited 1 second for page to settle after scrolling down
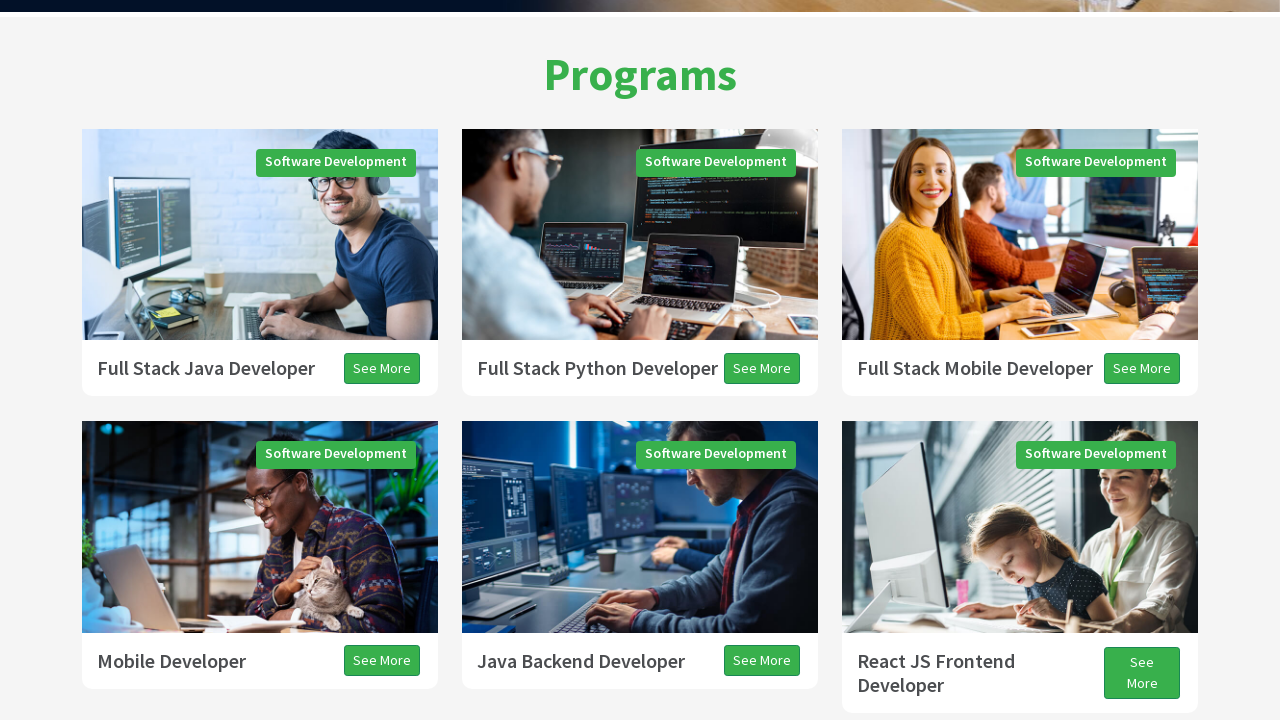

Pressed PAGE_DOWN to scroll down (scroll 2 of 5)
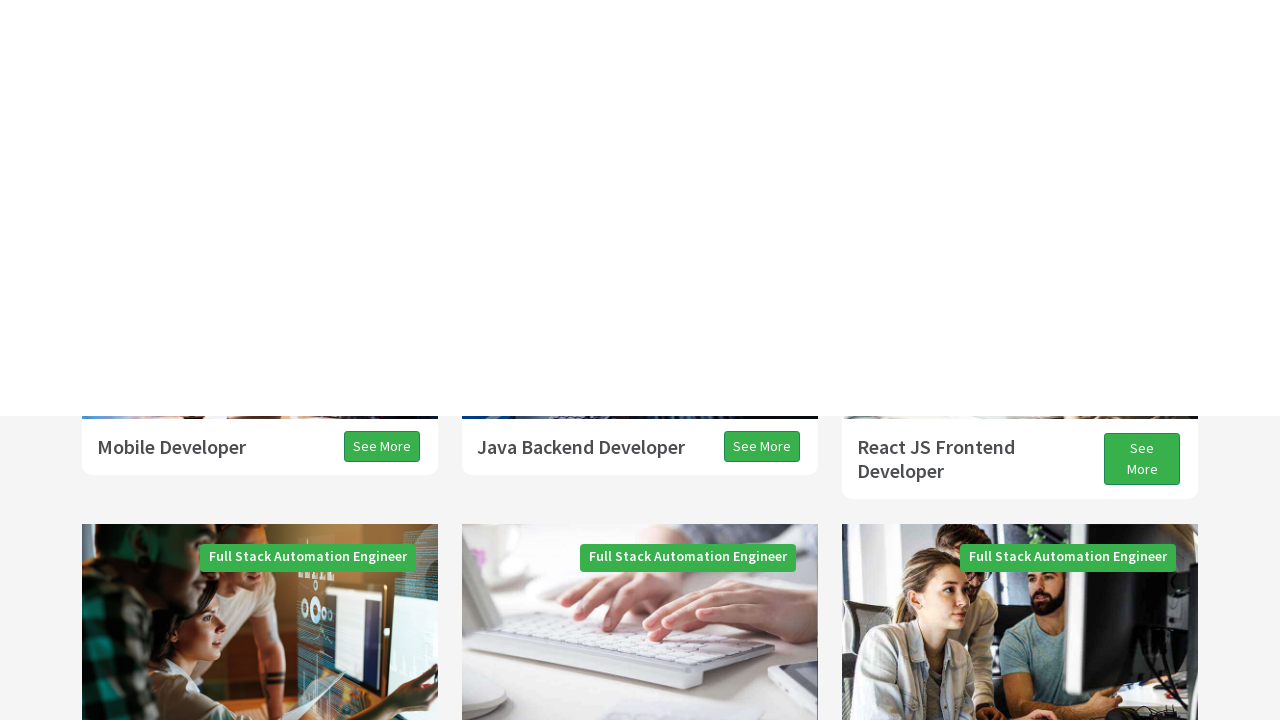

Waited 1 second for page to settle after scrolling down
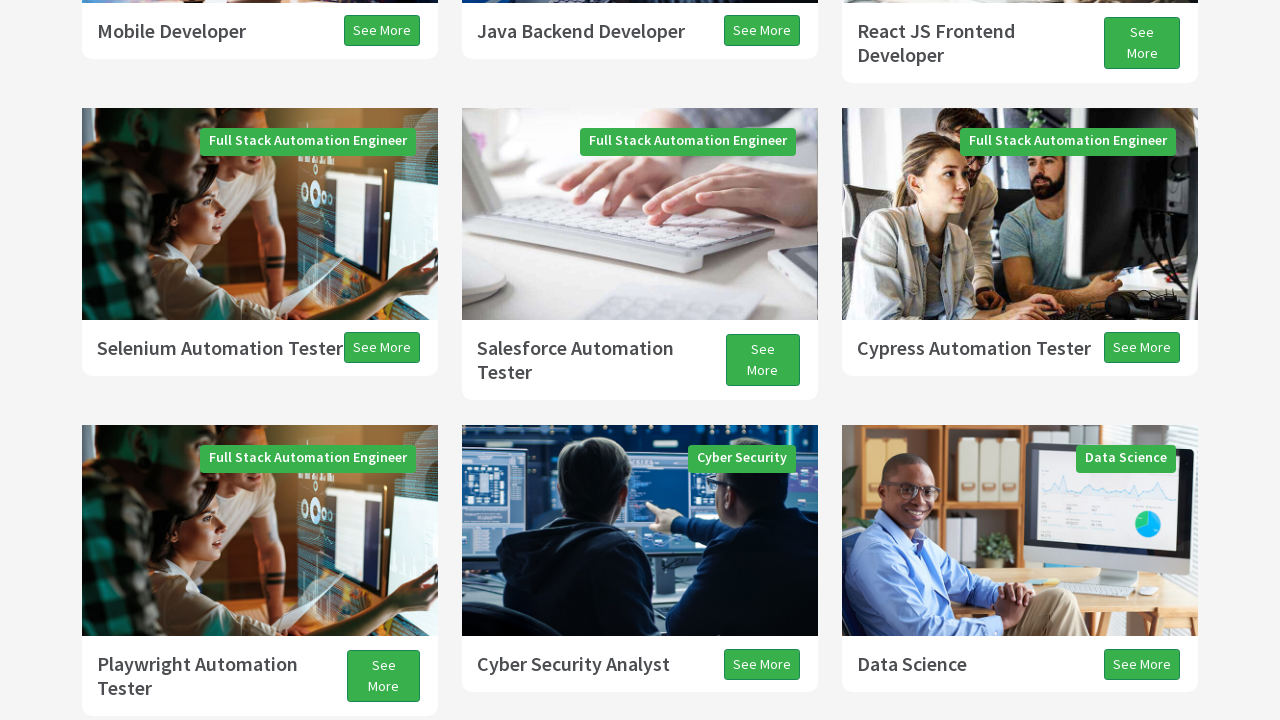

Pressed PAGE_DOWN to scroll down (scroll 3 of 5)
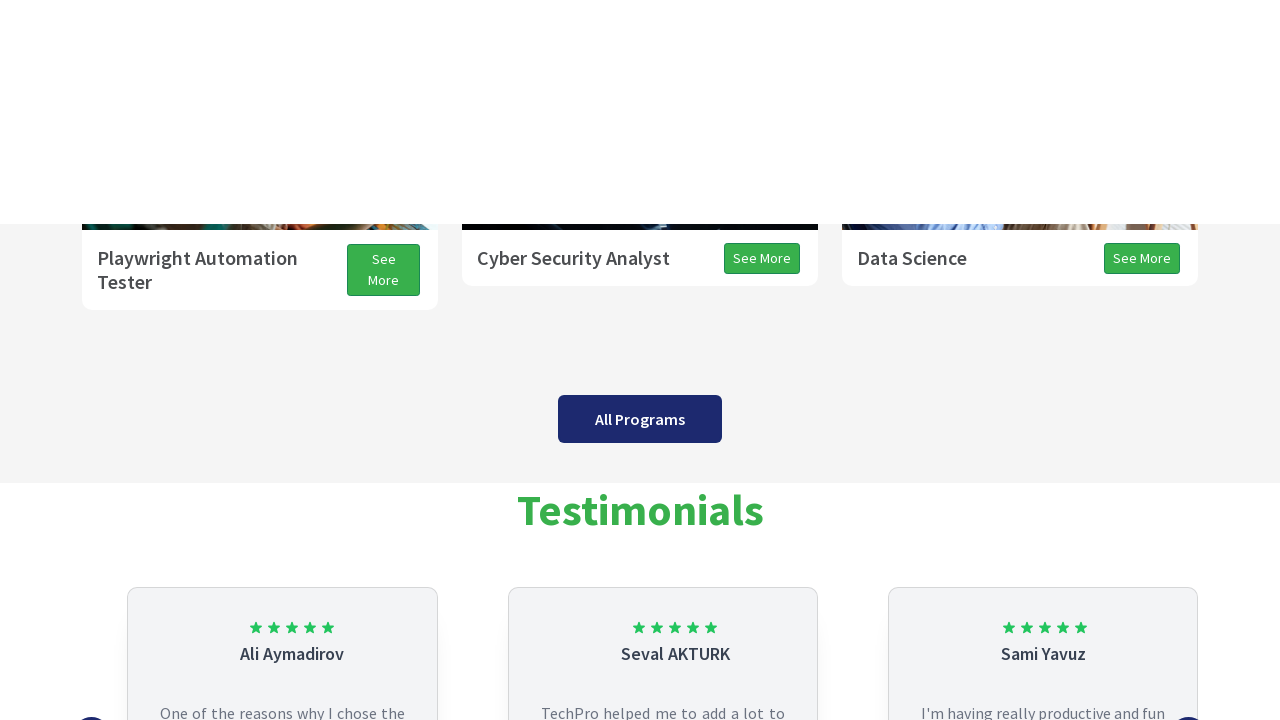

Waited 1 second for page to settle after scrolling down
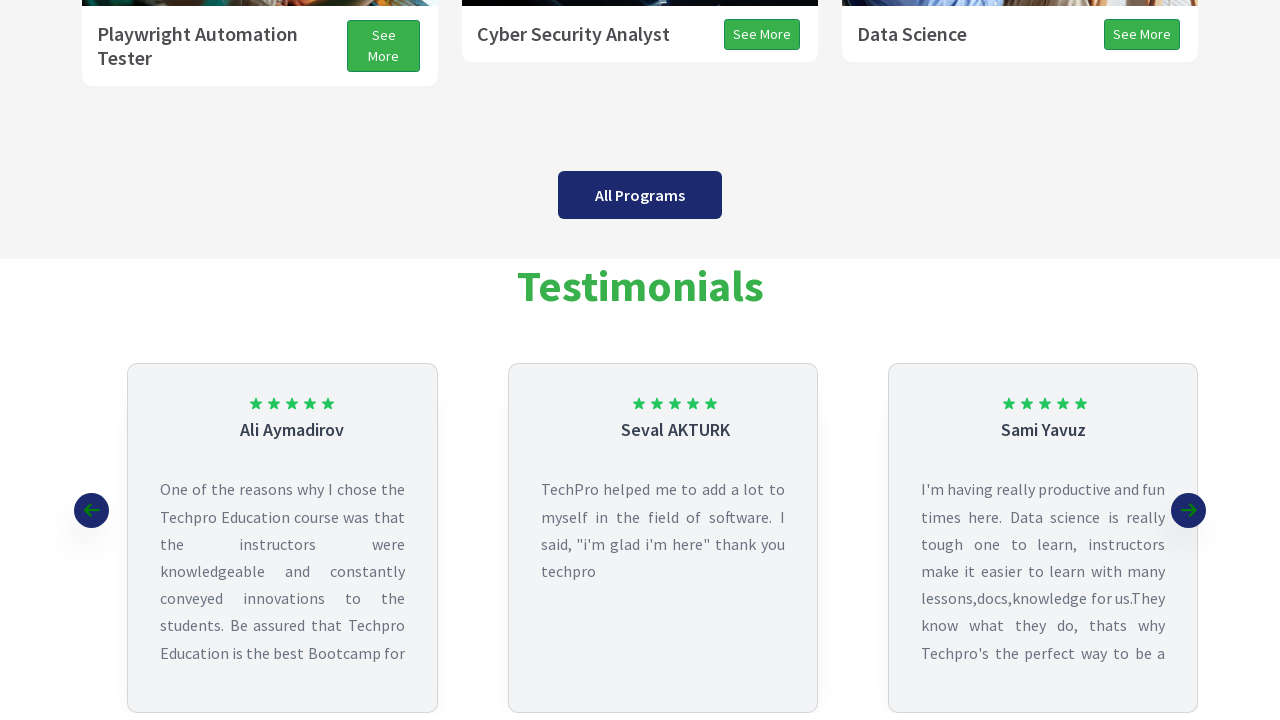

Pressed PAGE_DOWN to scroll down (scroll 4 of 5)
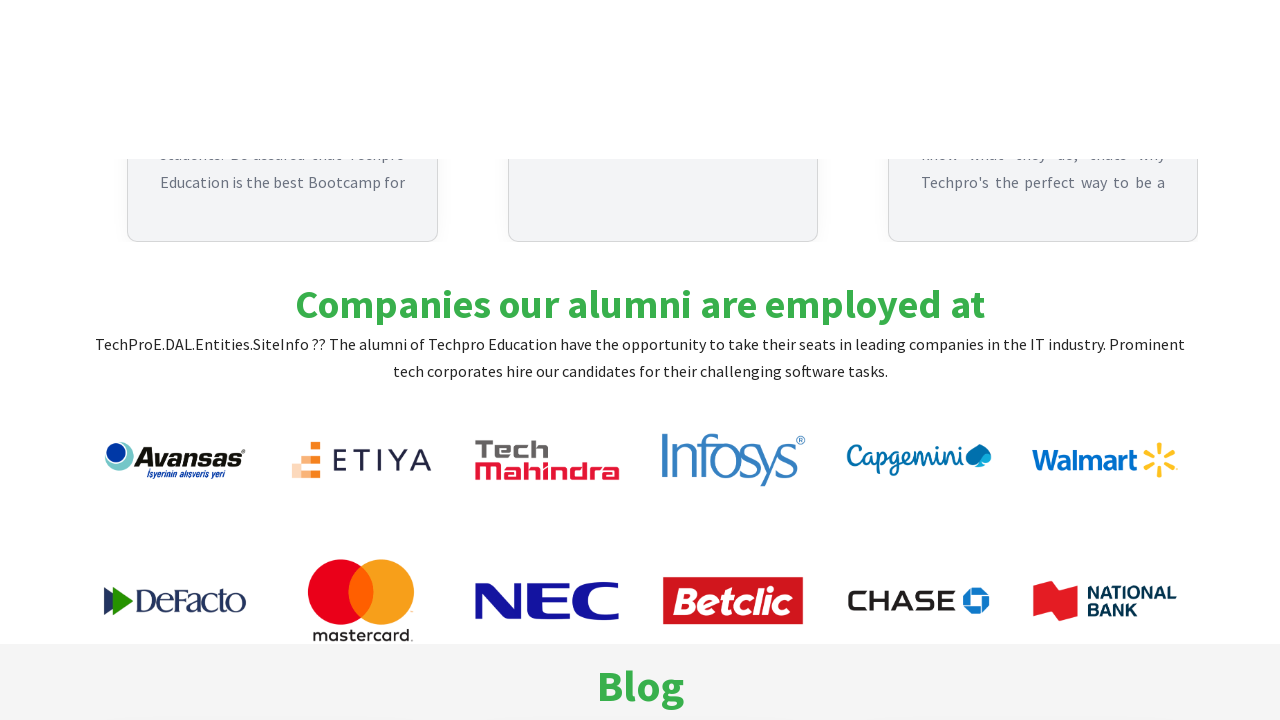

Waited 1 second for page to settle after scrolling down
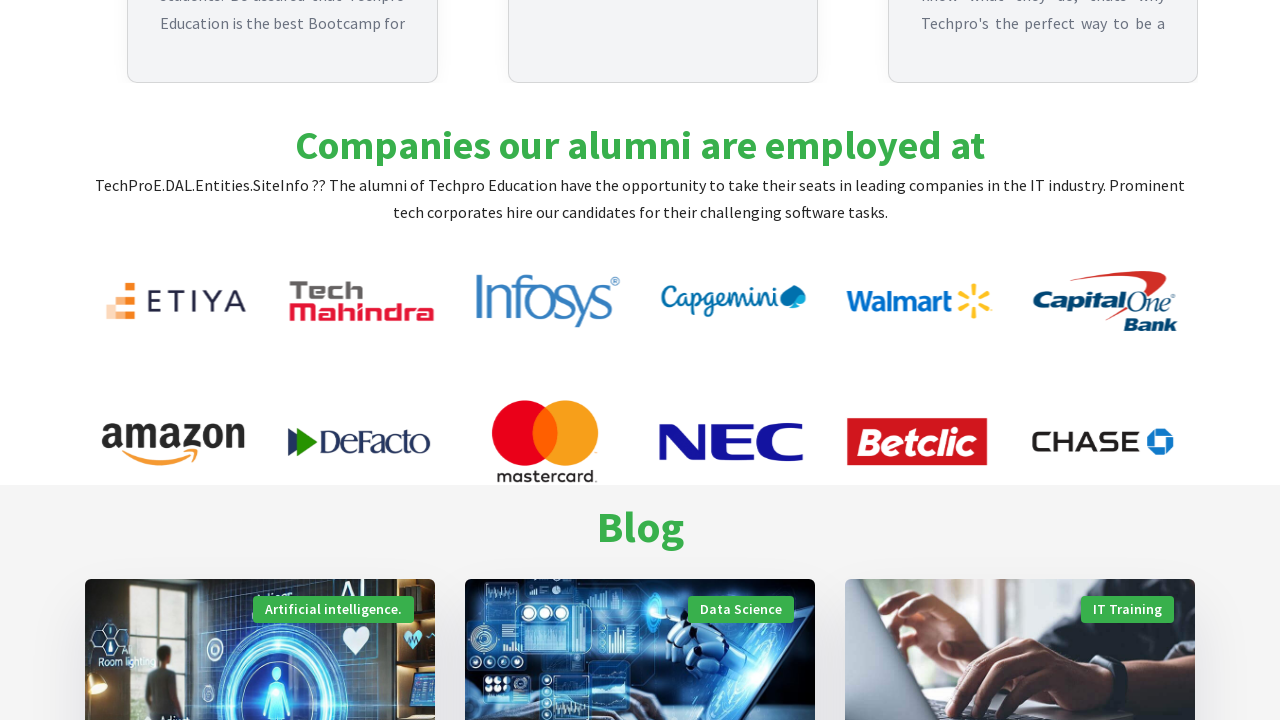

Pressed PAGE_DOWN to scroll down (scroll 5 of 5)
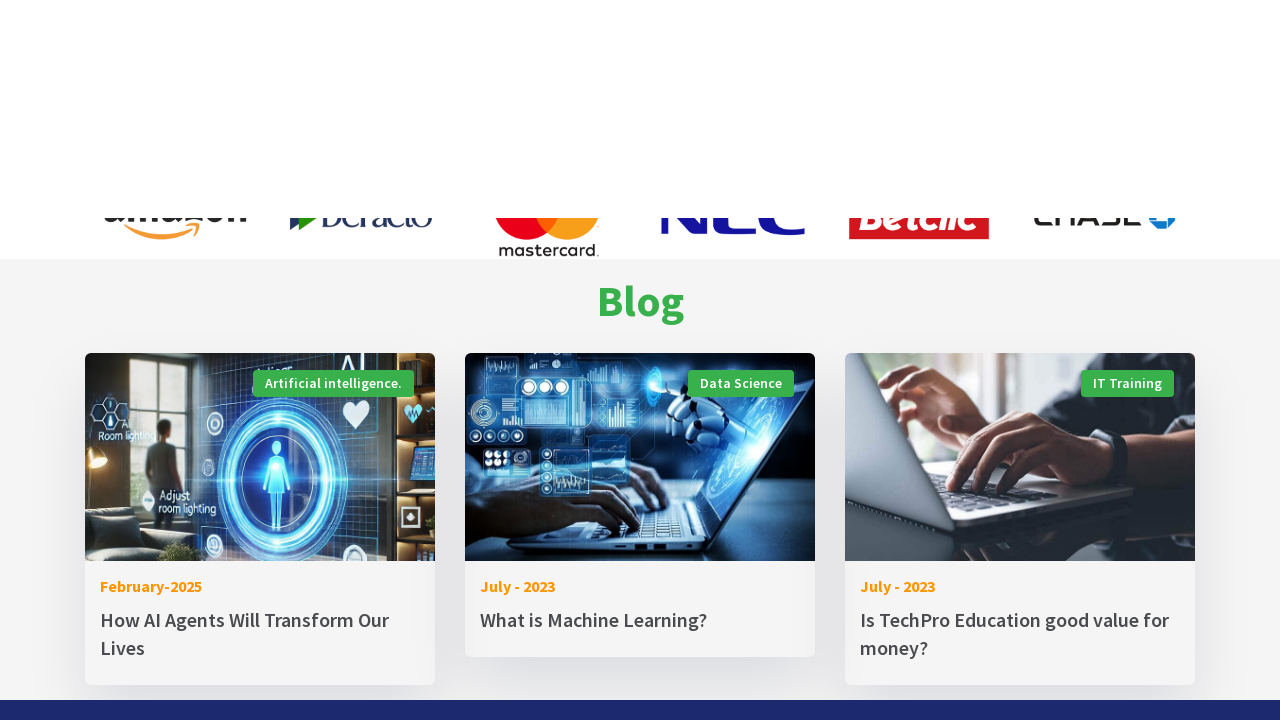

Waited 1 second for page to settle after scrolling down
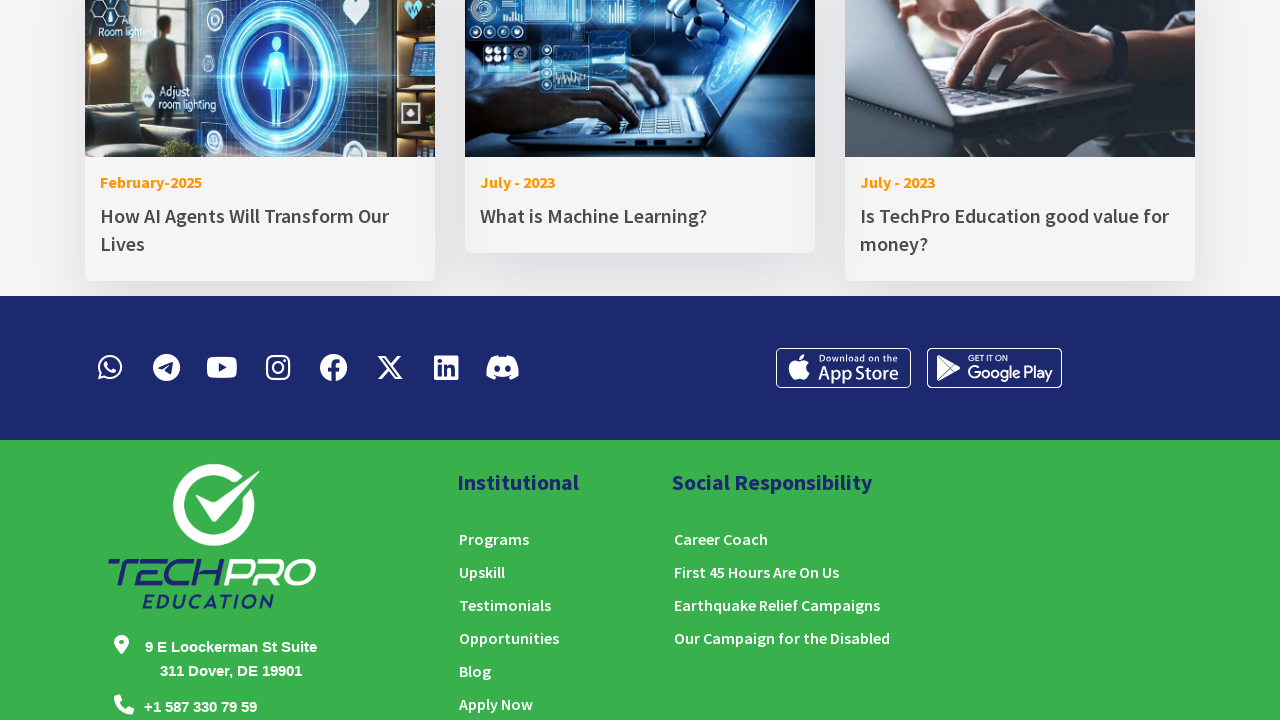

Pressed PAGE_UP to scroll up (scroll 1 of 5)
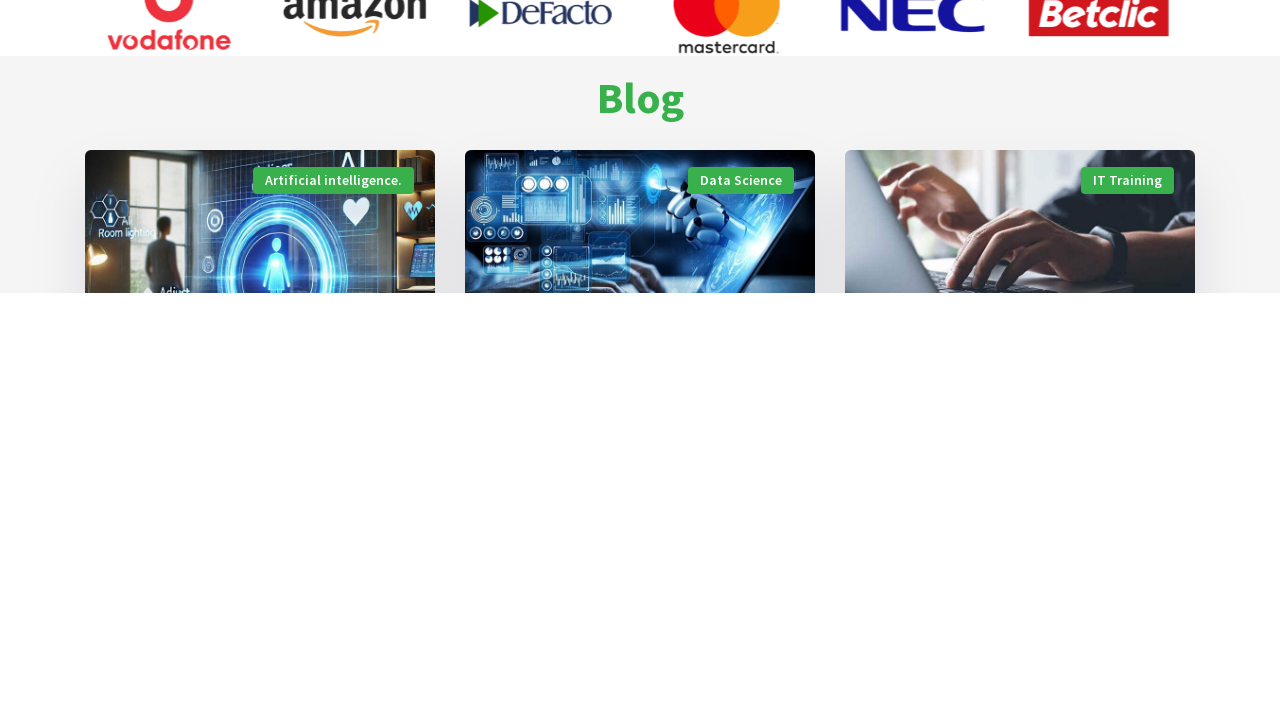

Waited 1 second for page to settle after scrolling up
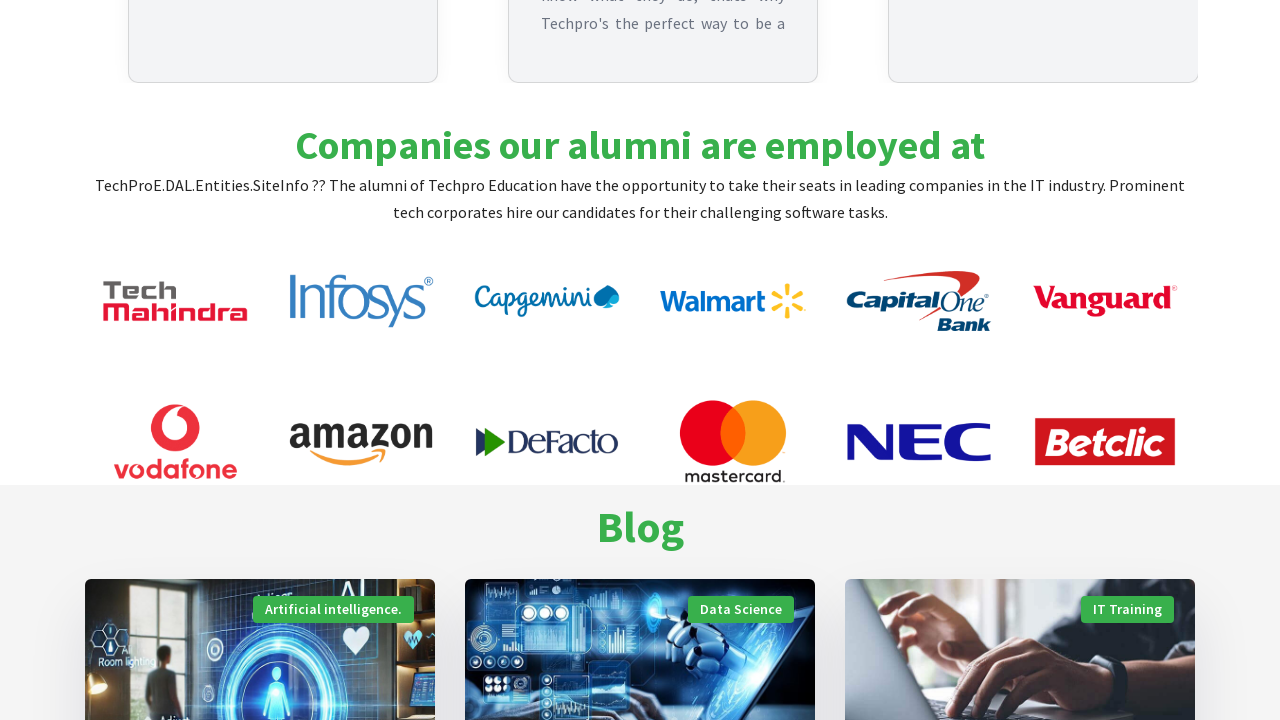

Pressed PAGE_UP to scroll up (scroll 2 of 5)
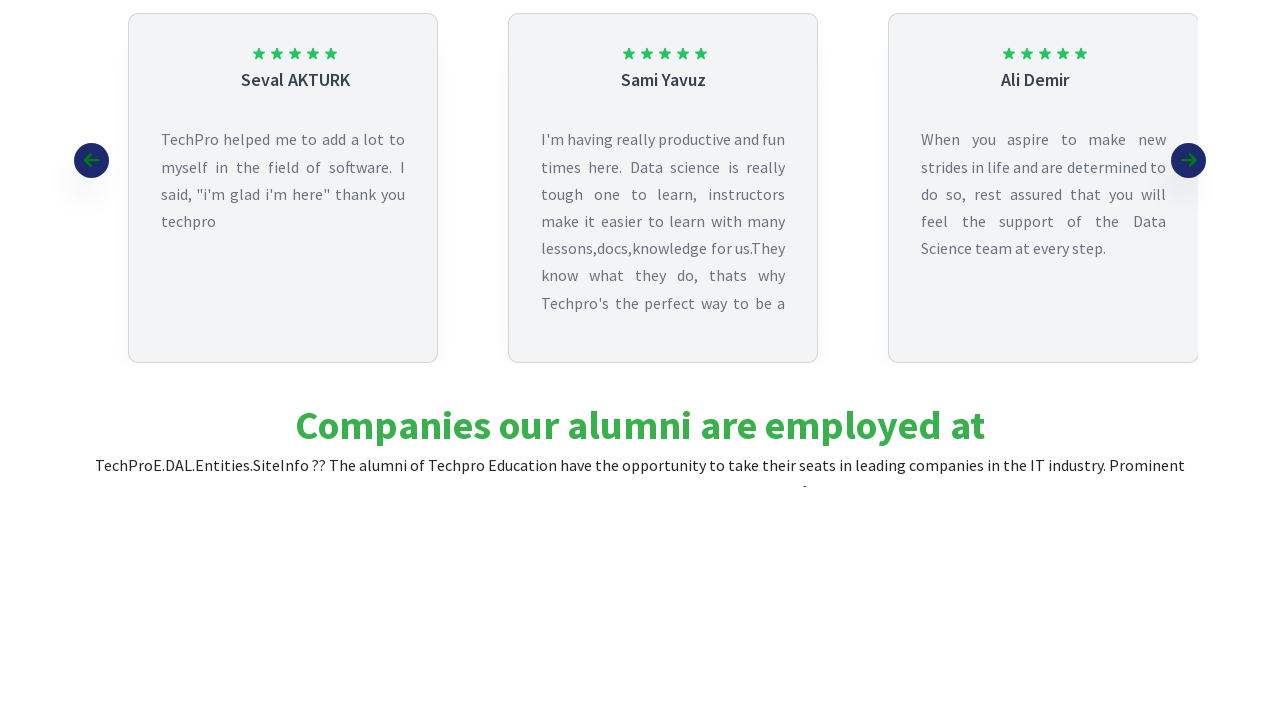

Waited 1 second for page to settle after scrolling up
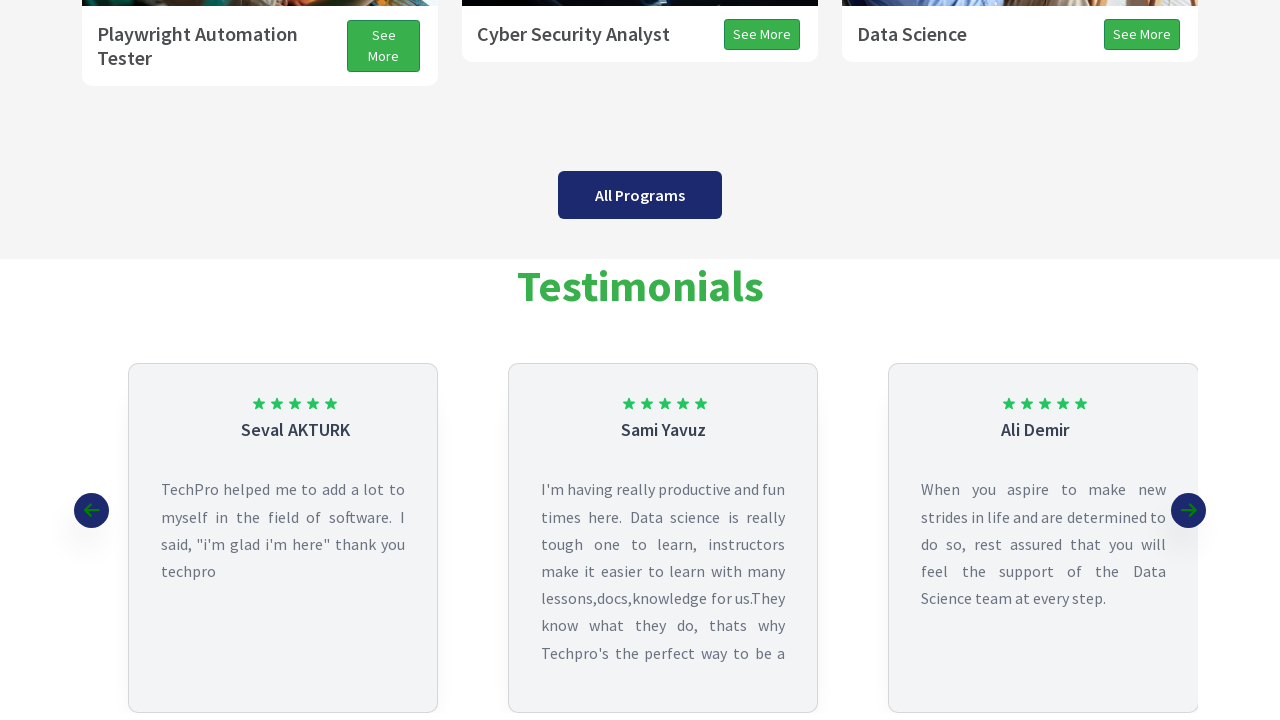

Pressed PAGE_UP to scroll up (scroll 3 of 5)
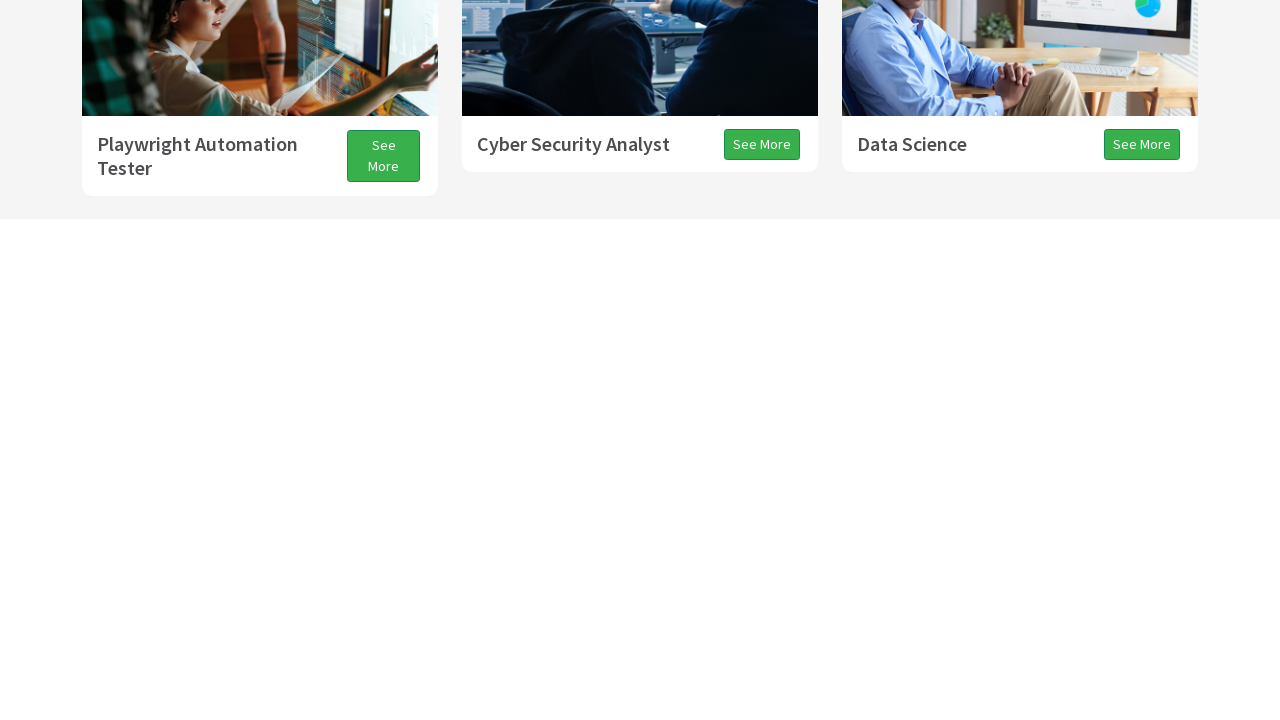

Waited 1 second for page to settle after scrolling up
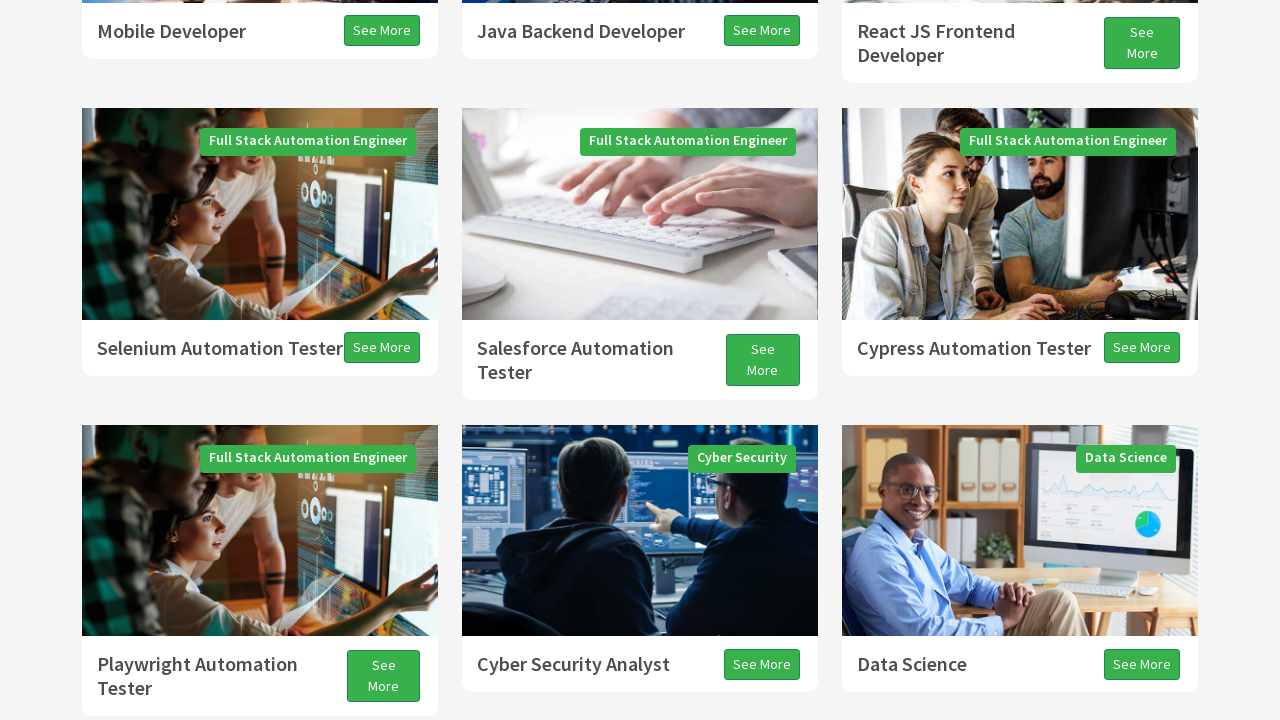

Pressed PAGE_UP to scroll up (scroll 4 of 5)
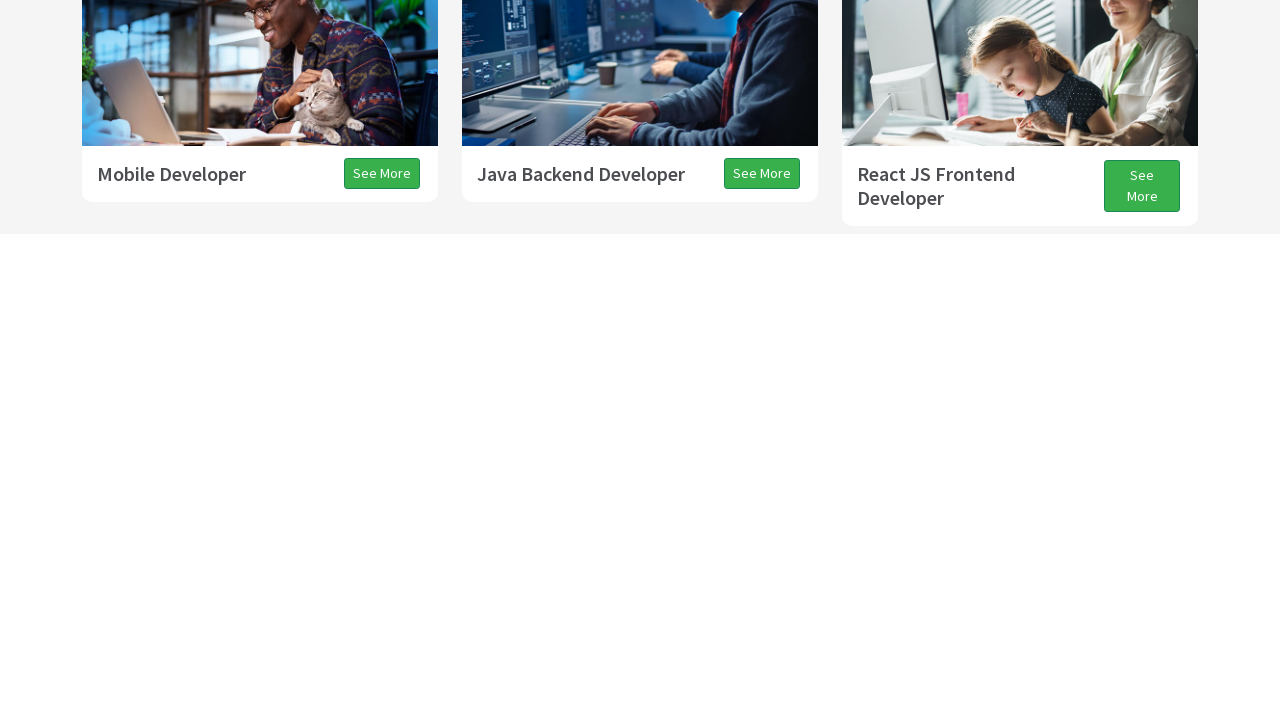

Waited 1 second for page to settle after scrolling up
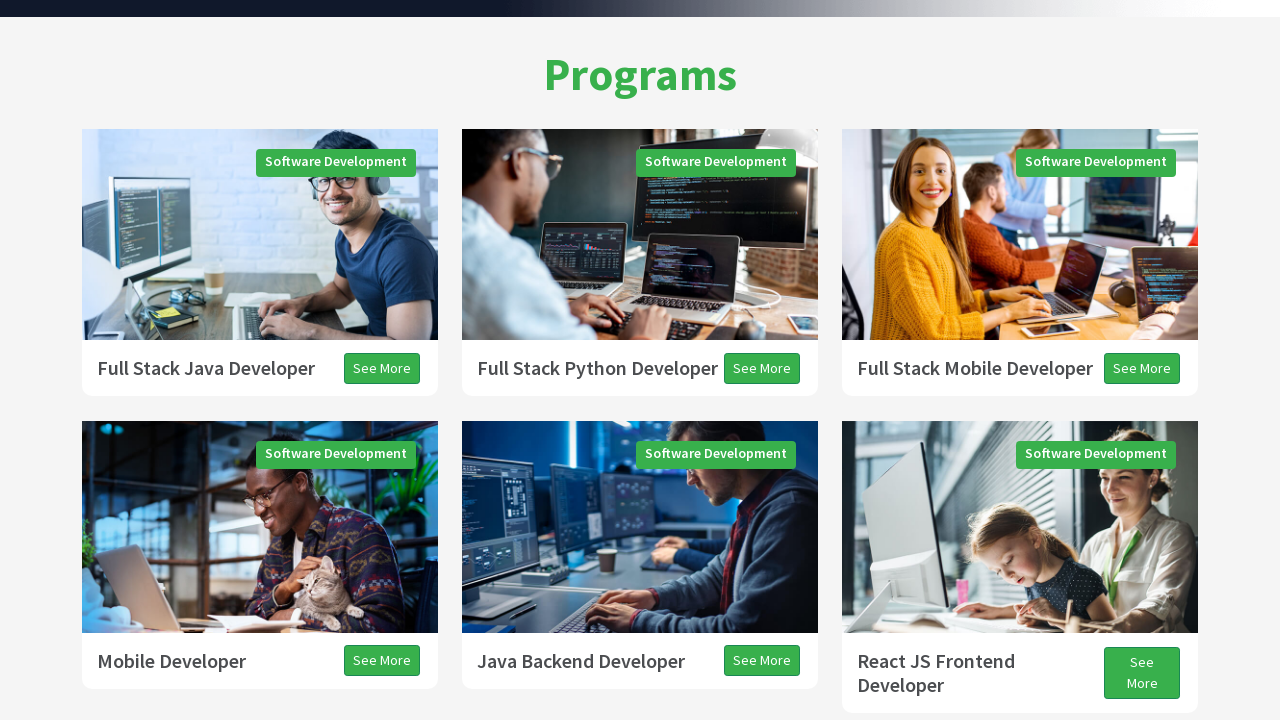

Pressed PAGE_UP to scroll up (scroll 5 of 5)
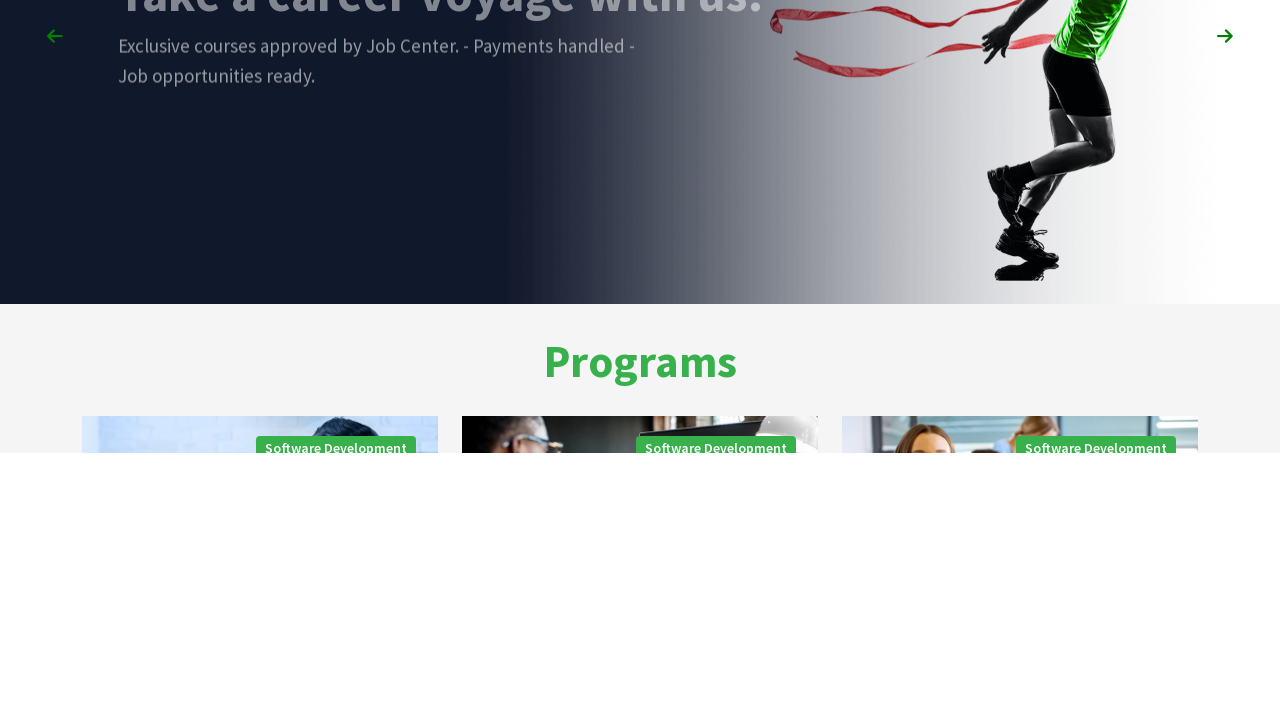

Waited 1 second for page to settle after scrolling up
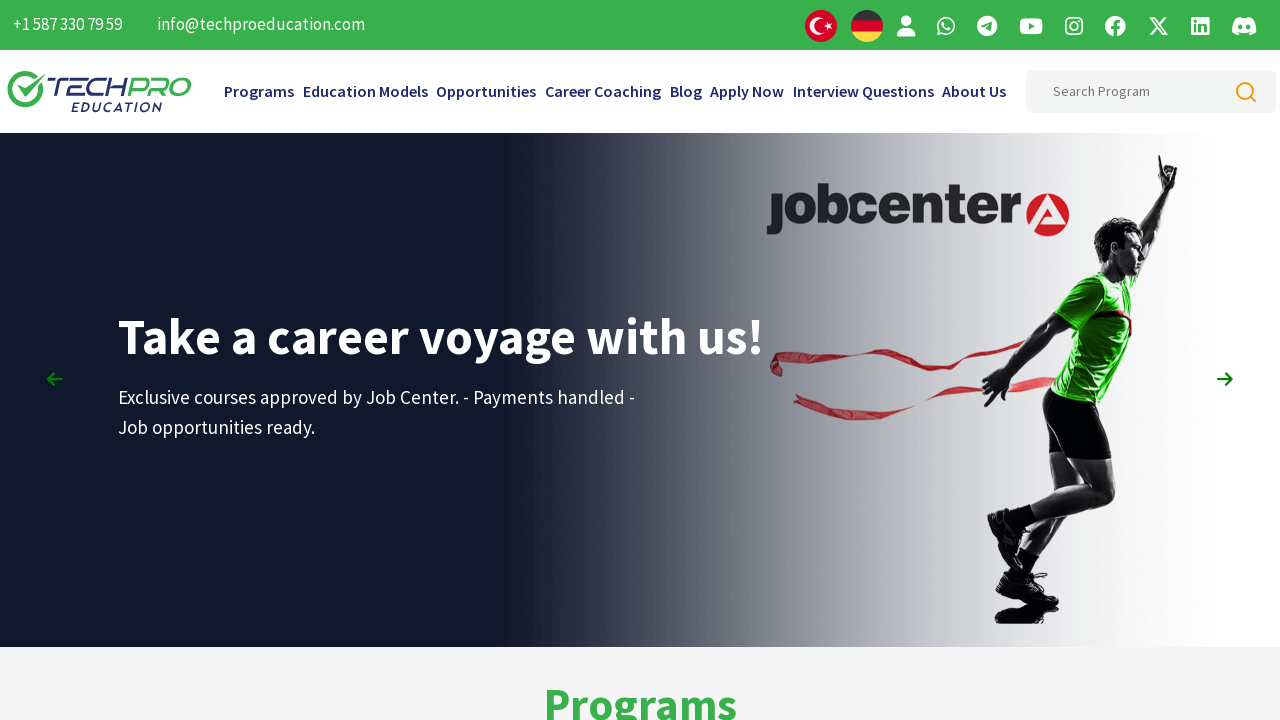

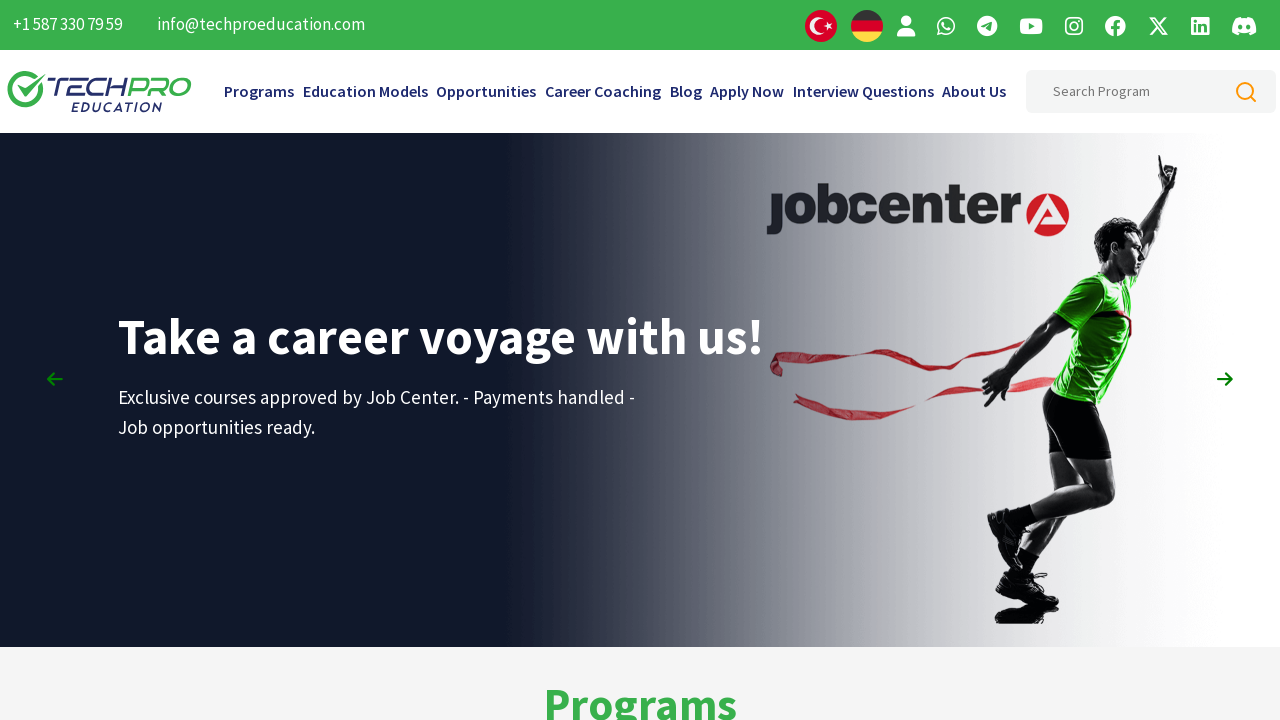